Tests various mouse and keyboard action chains including right-click on box1, double-click on box2, and shift+click on box3 to demonstrate advanced browser interactions.

Starting URL: https://jumafernandez.github.io/soco-web_scraping/data/encuentro-03/html-actionchains.html

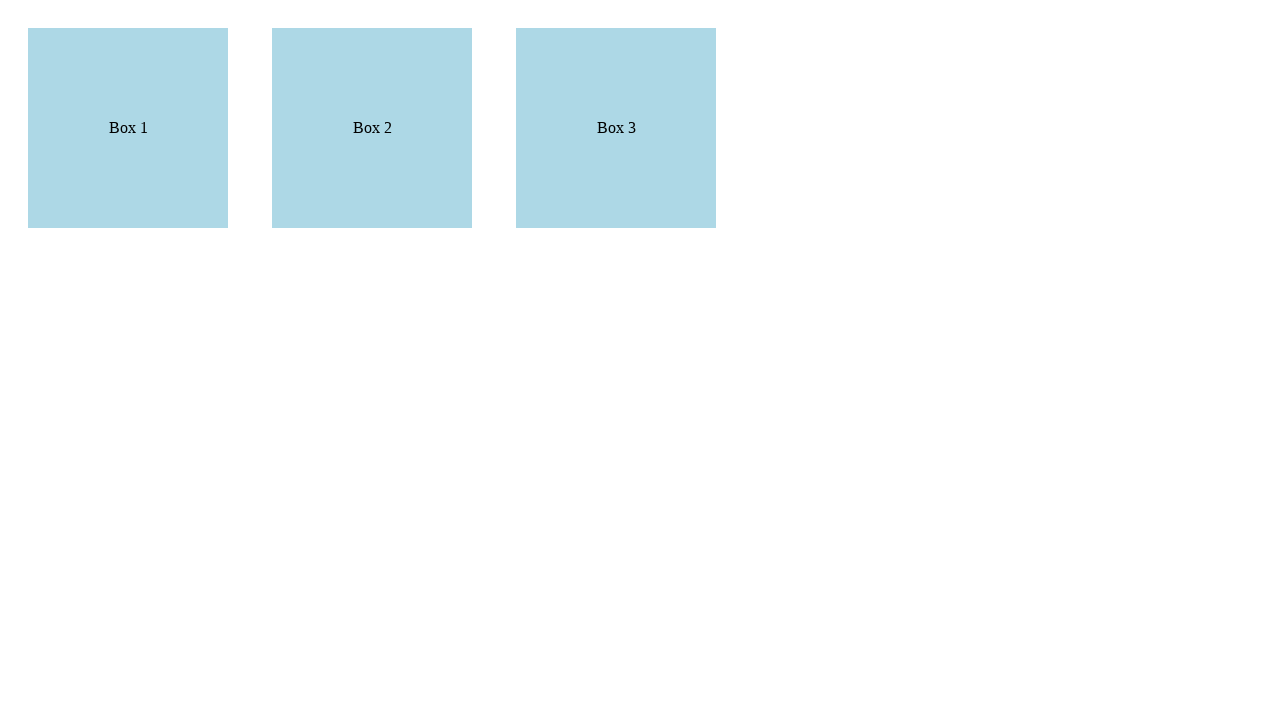

Navigated to action chains demo page
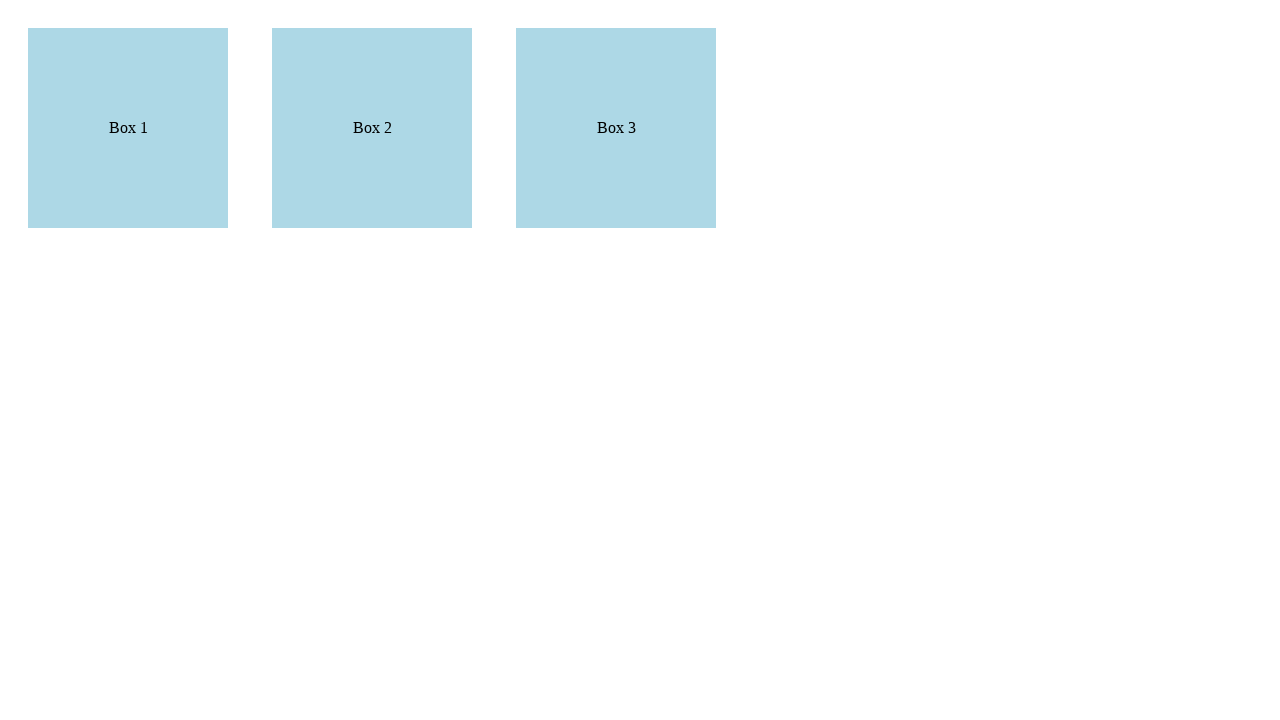

Box1 element is ready and visible
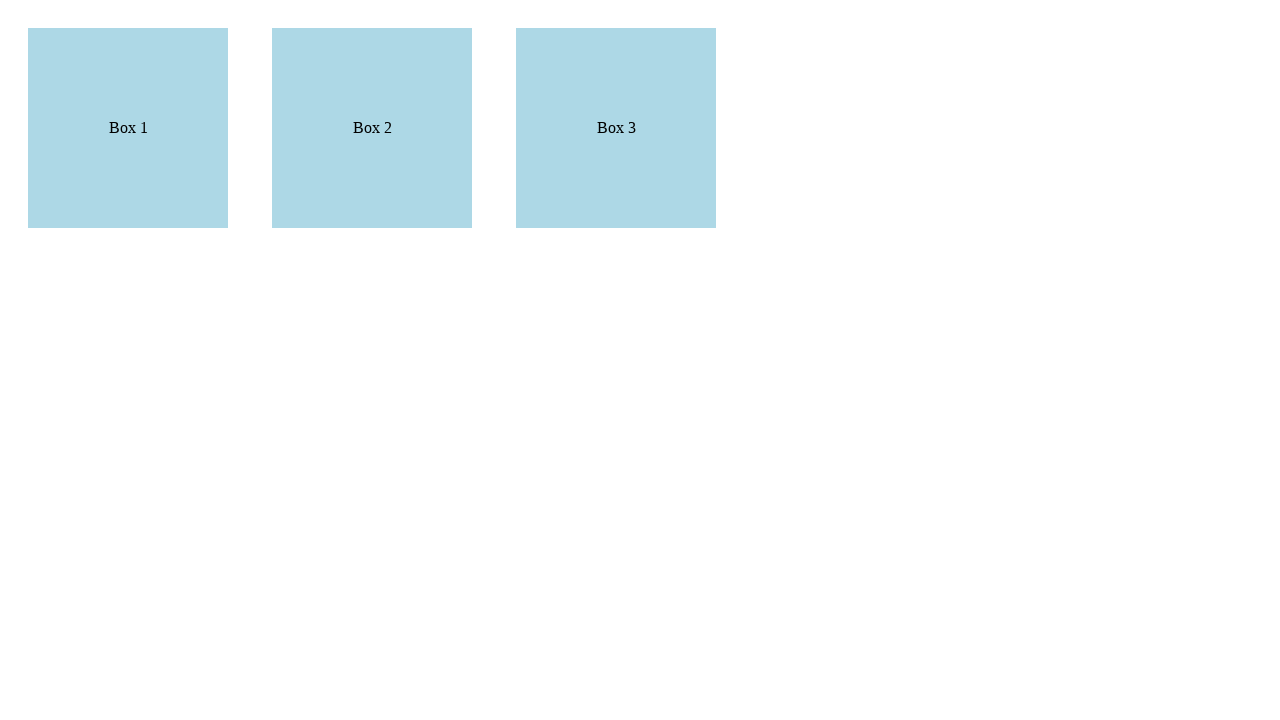

Right-clicked on Box1 to open context menu at (128, 128) on #box1
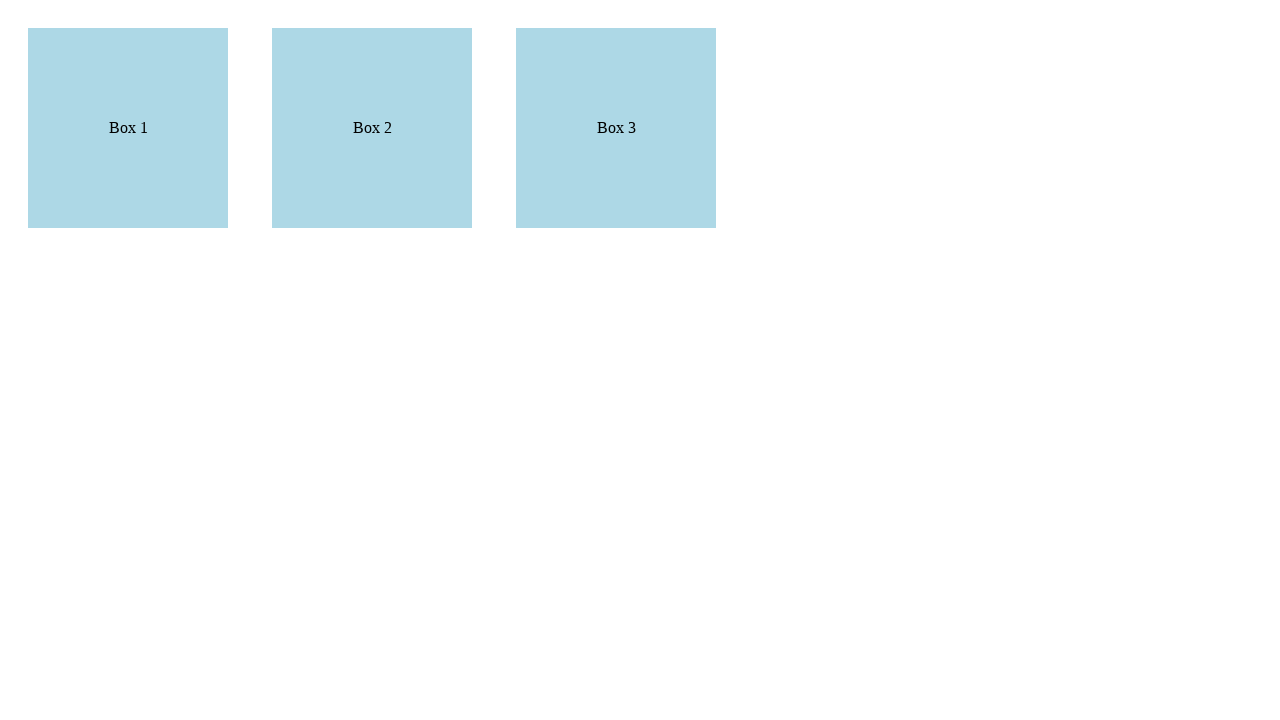

Double-clicked on Box2 at (372, 128) on #box2
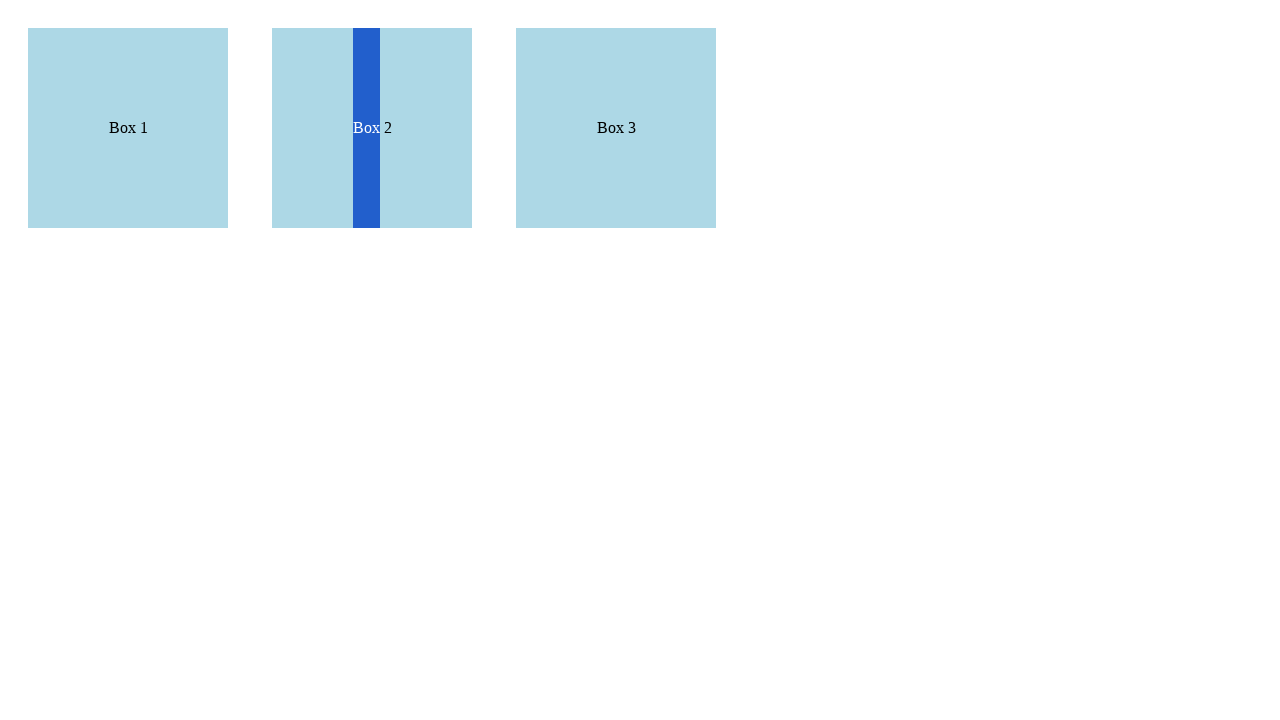

Shift+clicked on Box3 to select multiple elements at (616, 128) on #box3
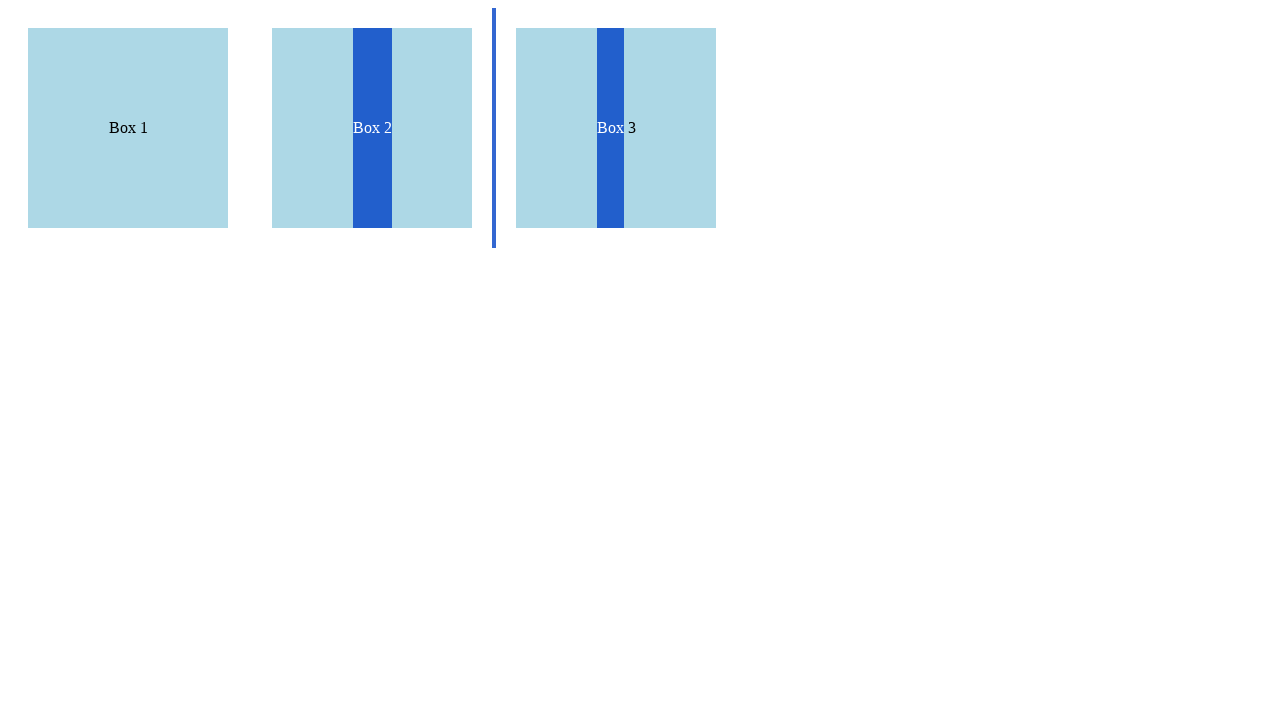

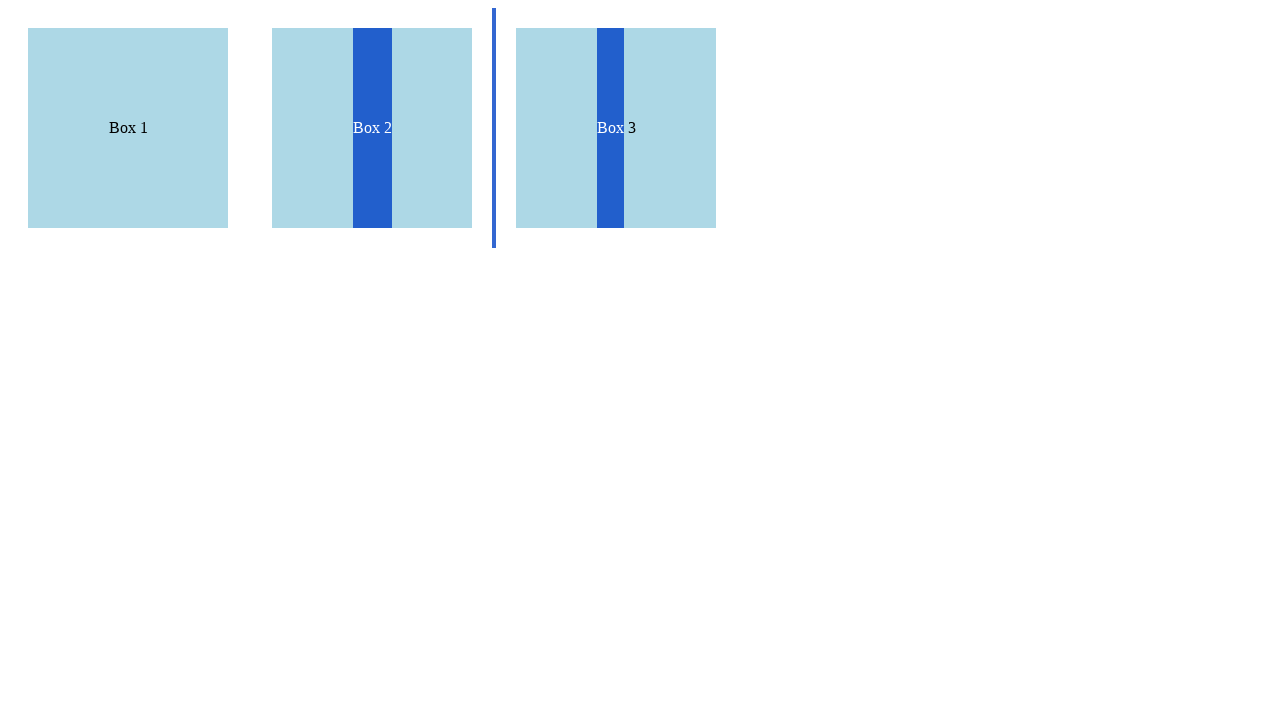